Tests dynamic controls page by verifying textbox is initially disabled, clicking Enable button, waiting for it to become enabled, and verifying the success message appears

Starting URL: https://the-internet.herokuapp.com/dynamic_controls

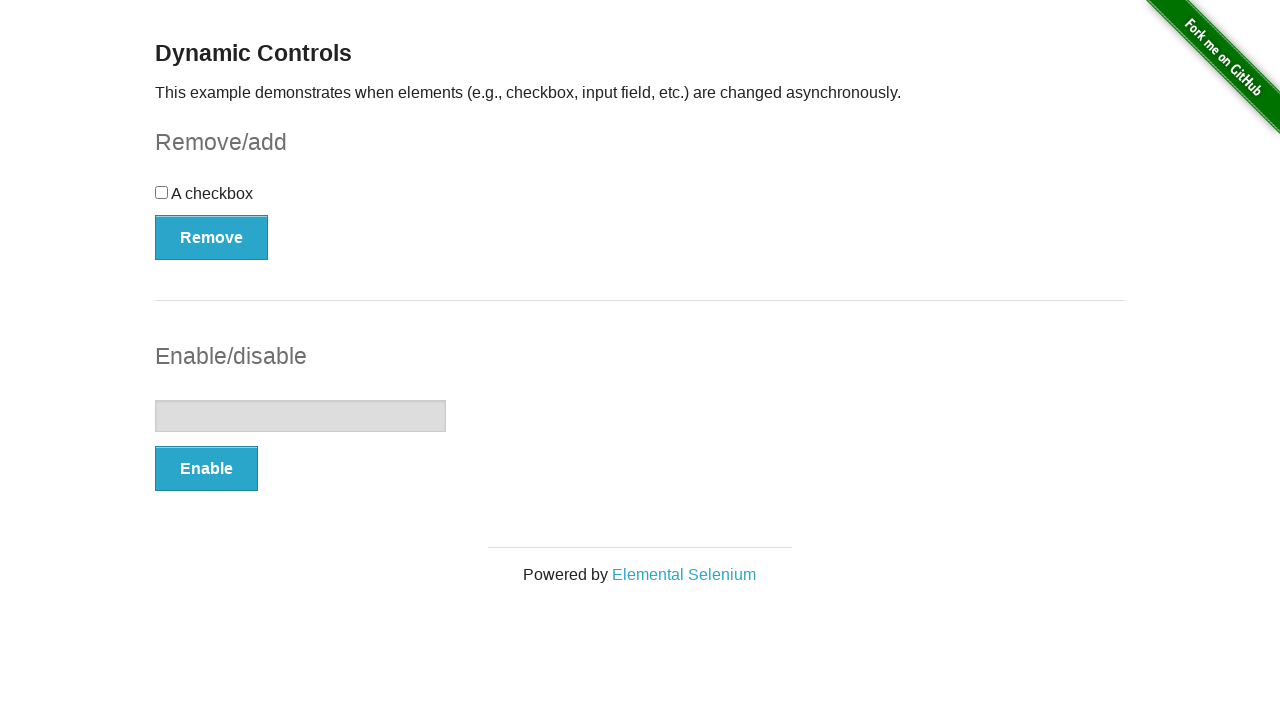

Navigated to dynamic controls page
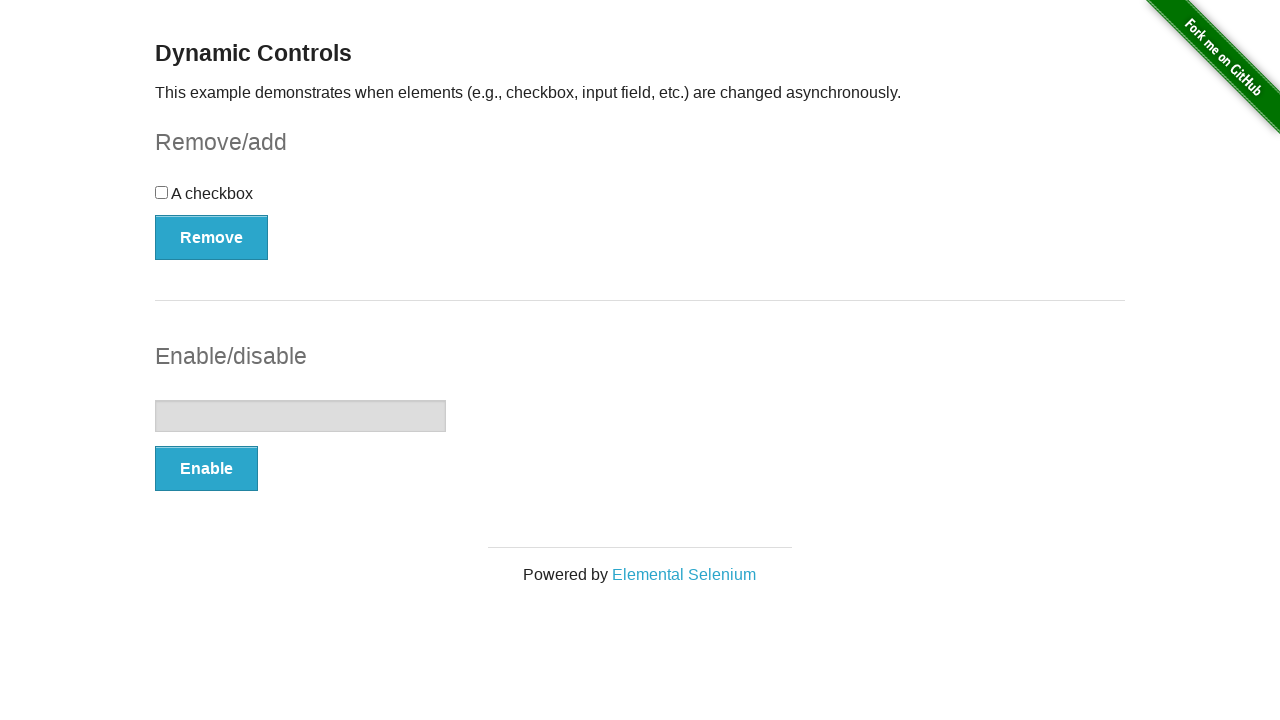

Located textbox element
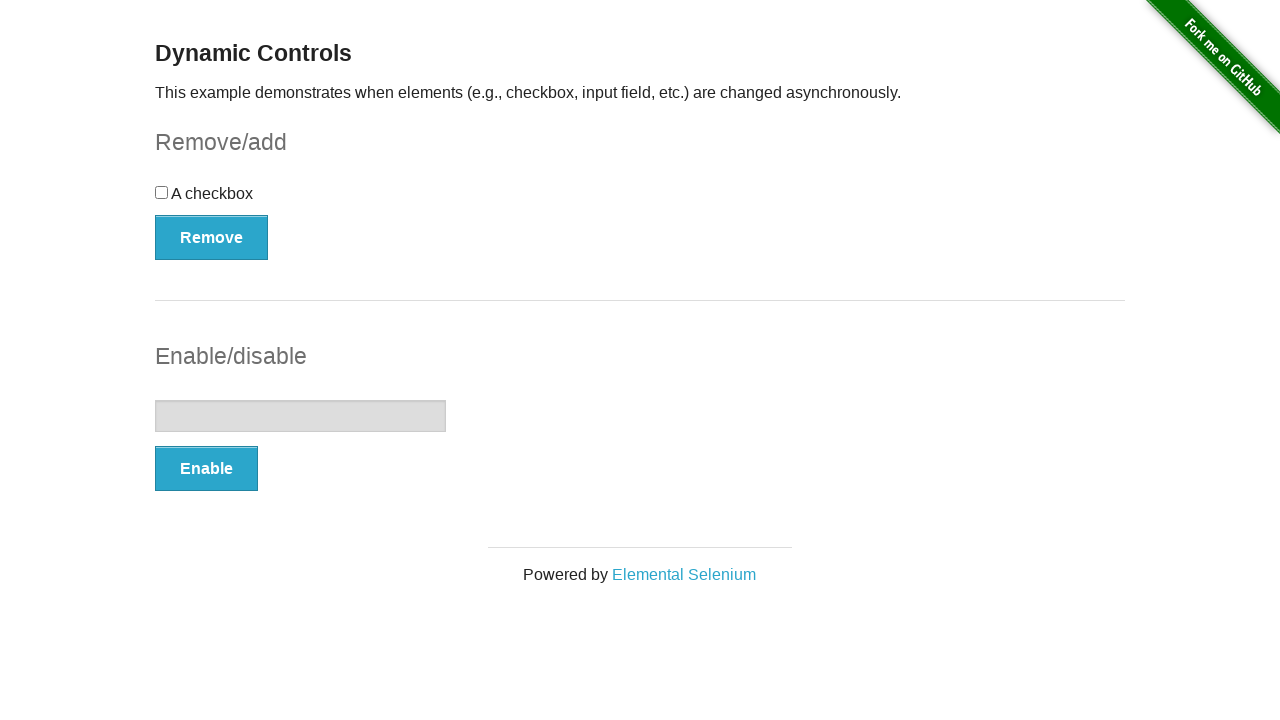

Verified textbox is initially disabled
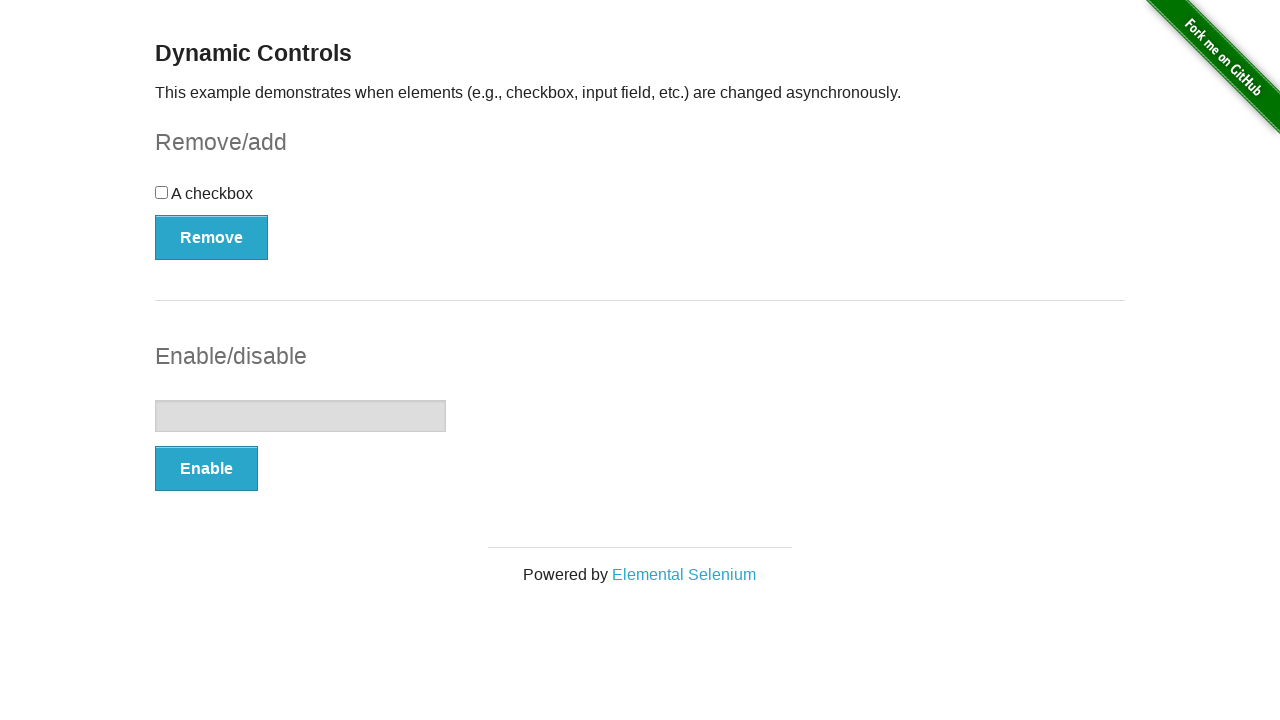

Clicked Enable button at (206, 469) on xpath=//button[text()='Enable']
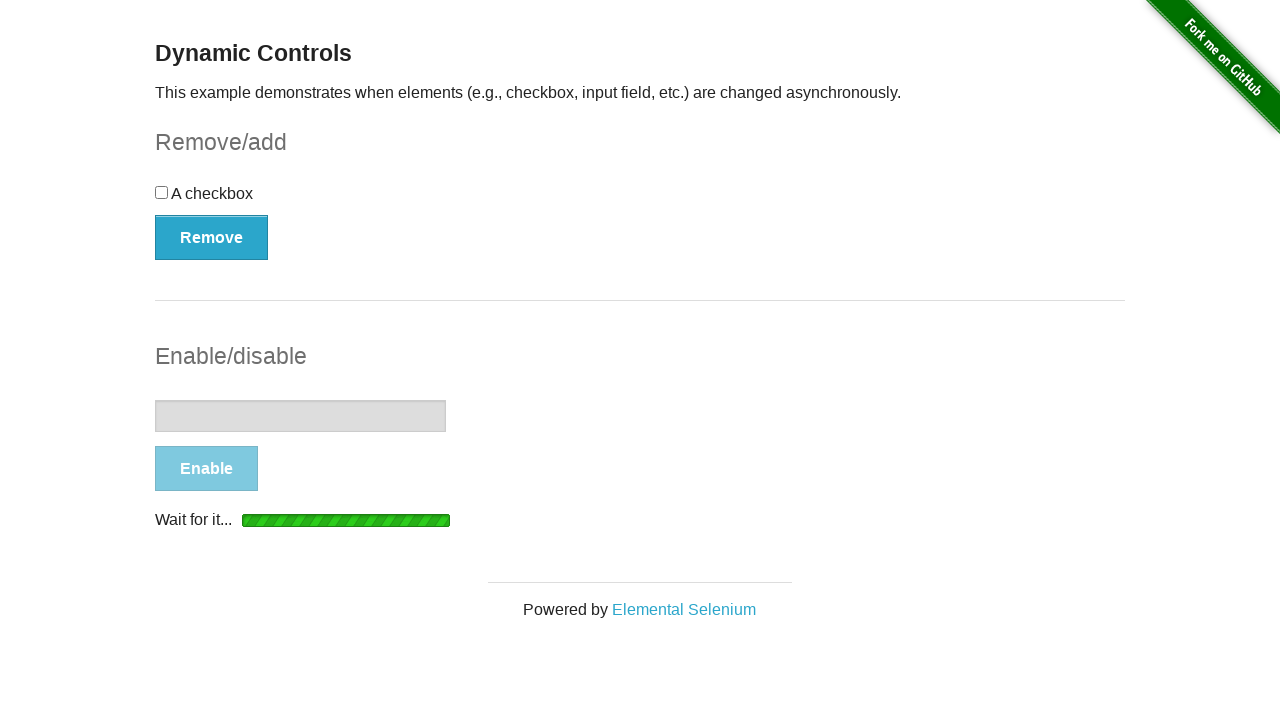

Waited for textbox to become enabled
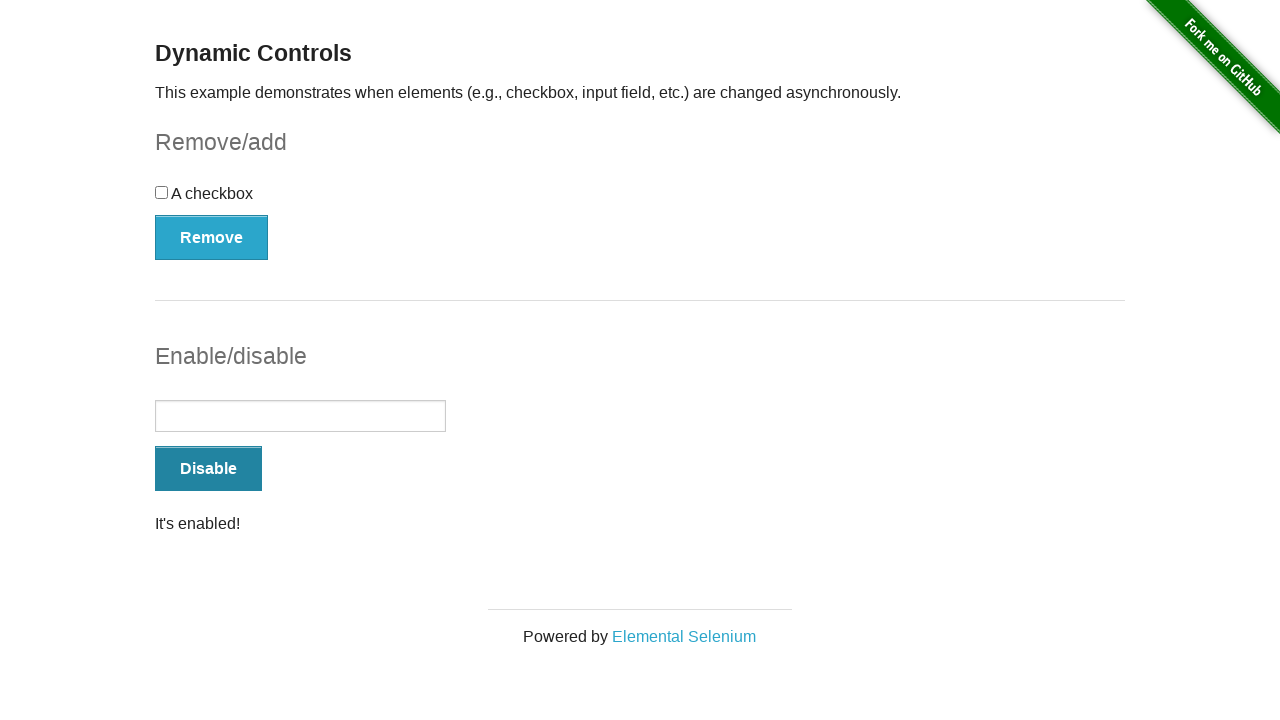

Verified success message is visible
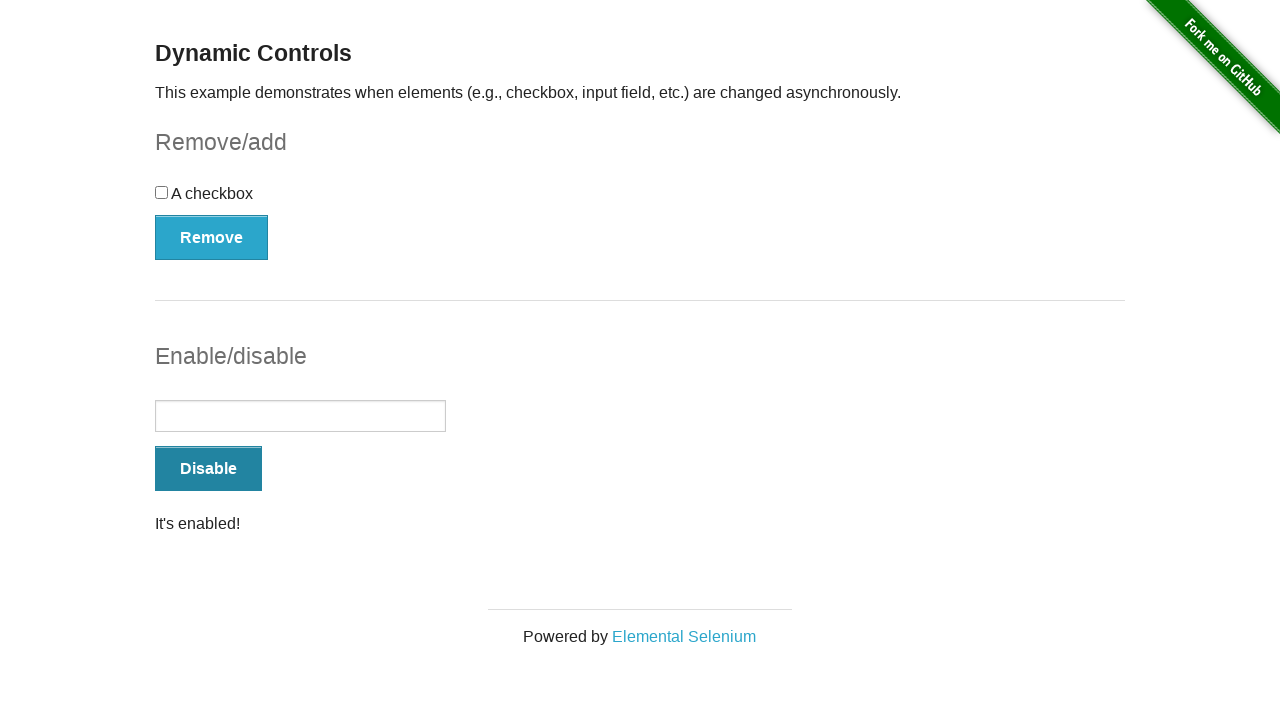

Verified textbox is now enabled
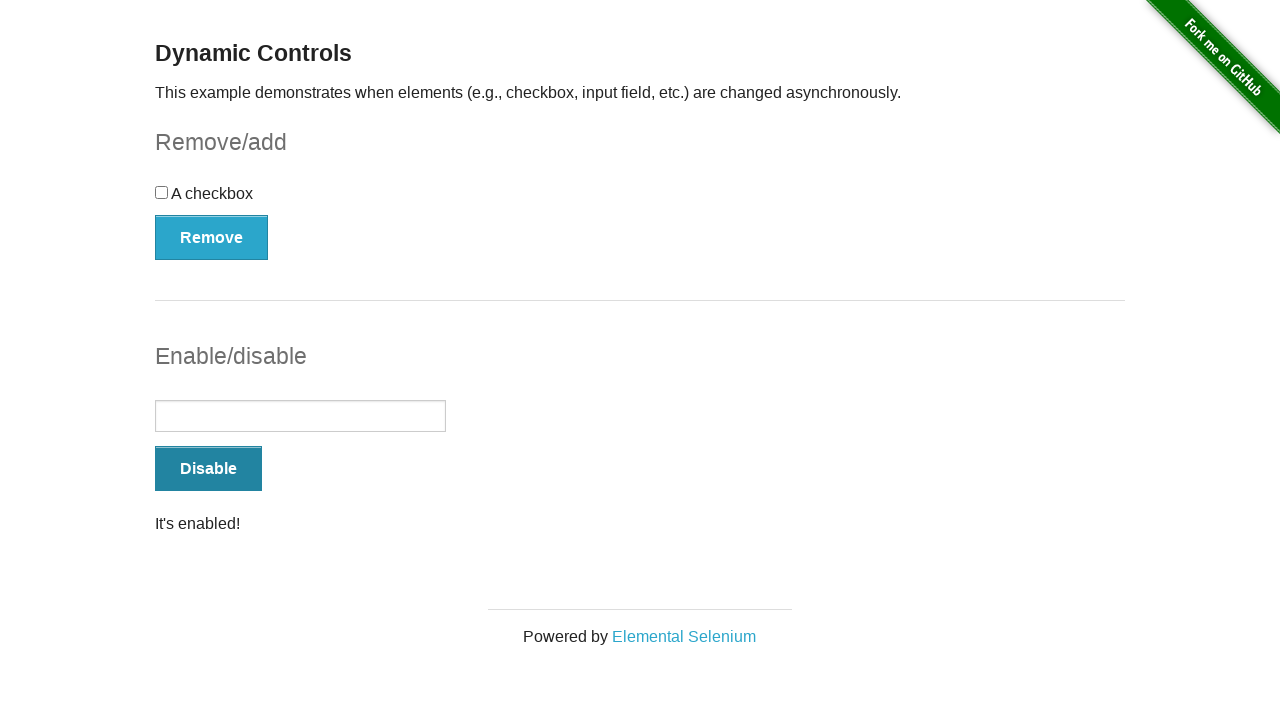

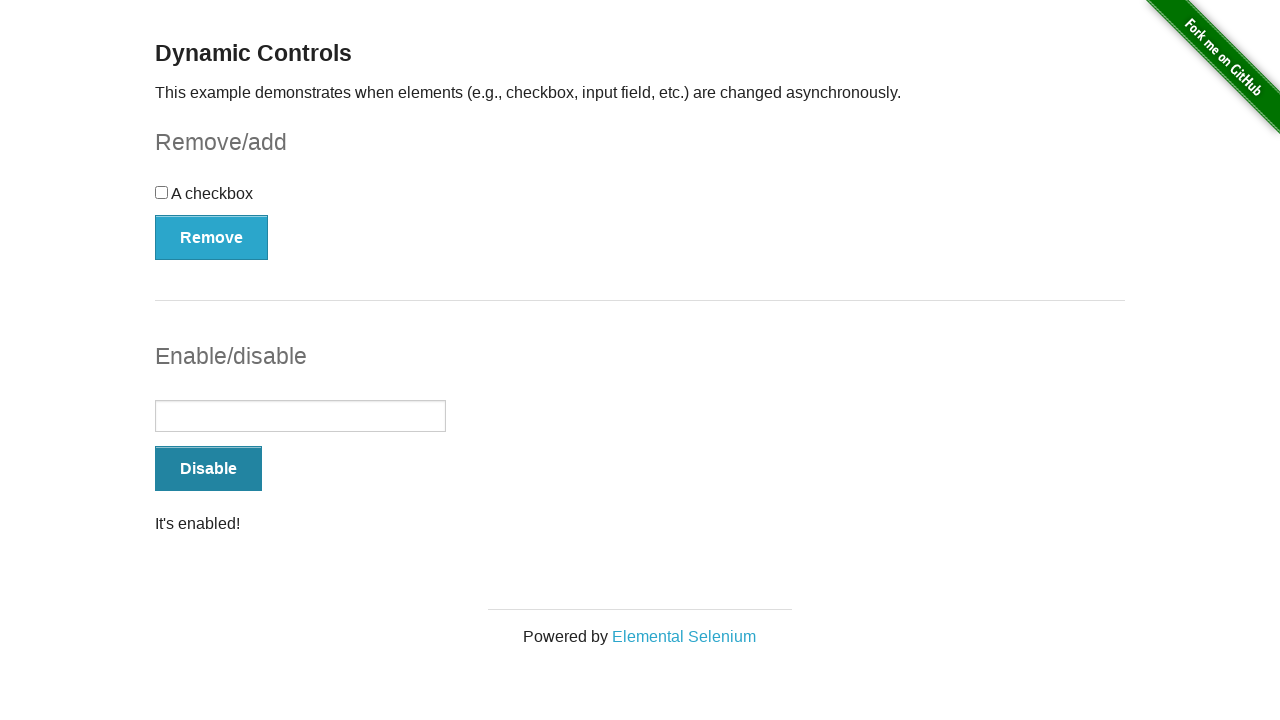